Tests context menu interaction by clicking on a collapsible section to expand it, then right-clicking on a "DAY 6 TASK" link to open the context menu and navigating through it with keyboard actions.

Starting URL: http://greenstech.in/selenium-course-content.html

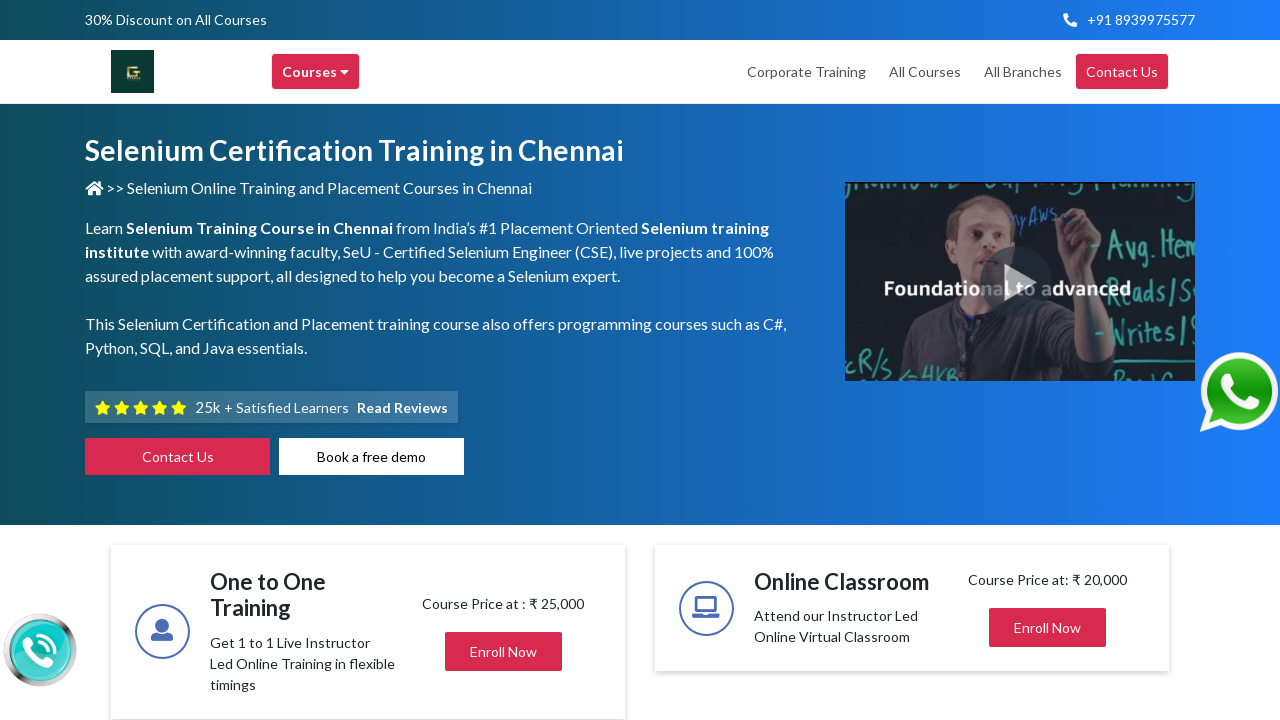

Set viewport size to 1920x1080
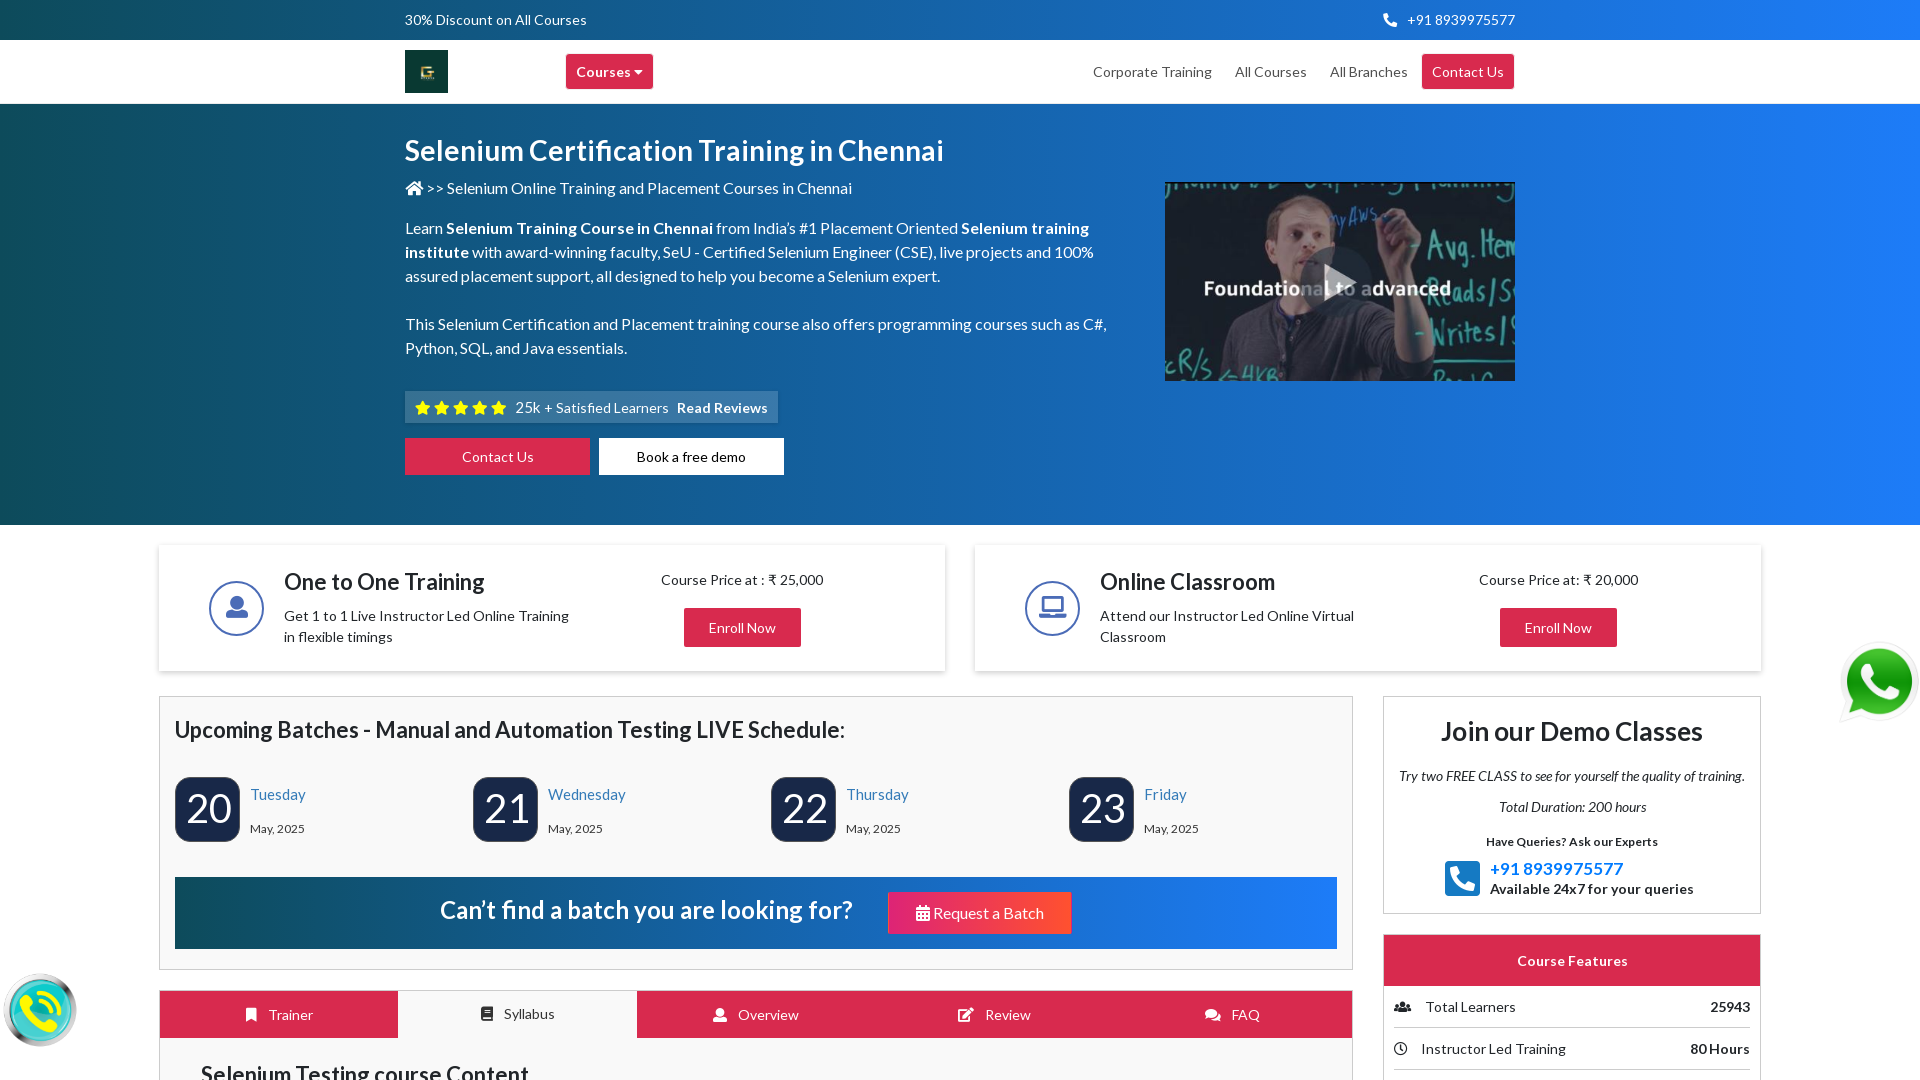

Clicked collapsible heading to expand content at (1572, 541) on #heading303
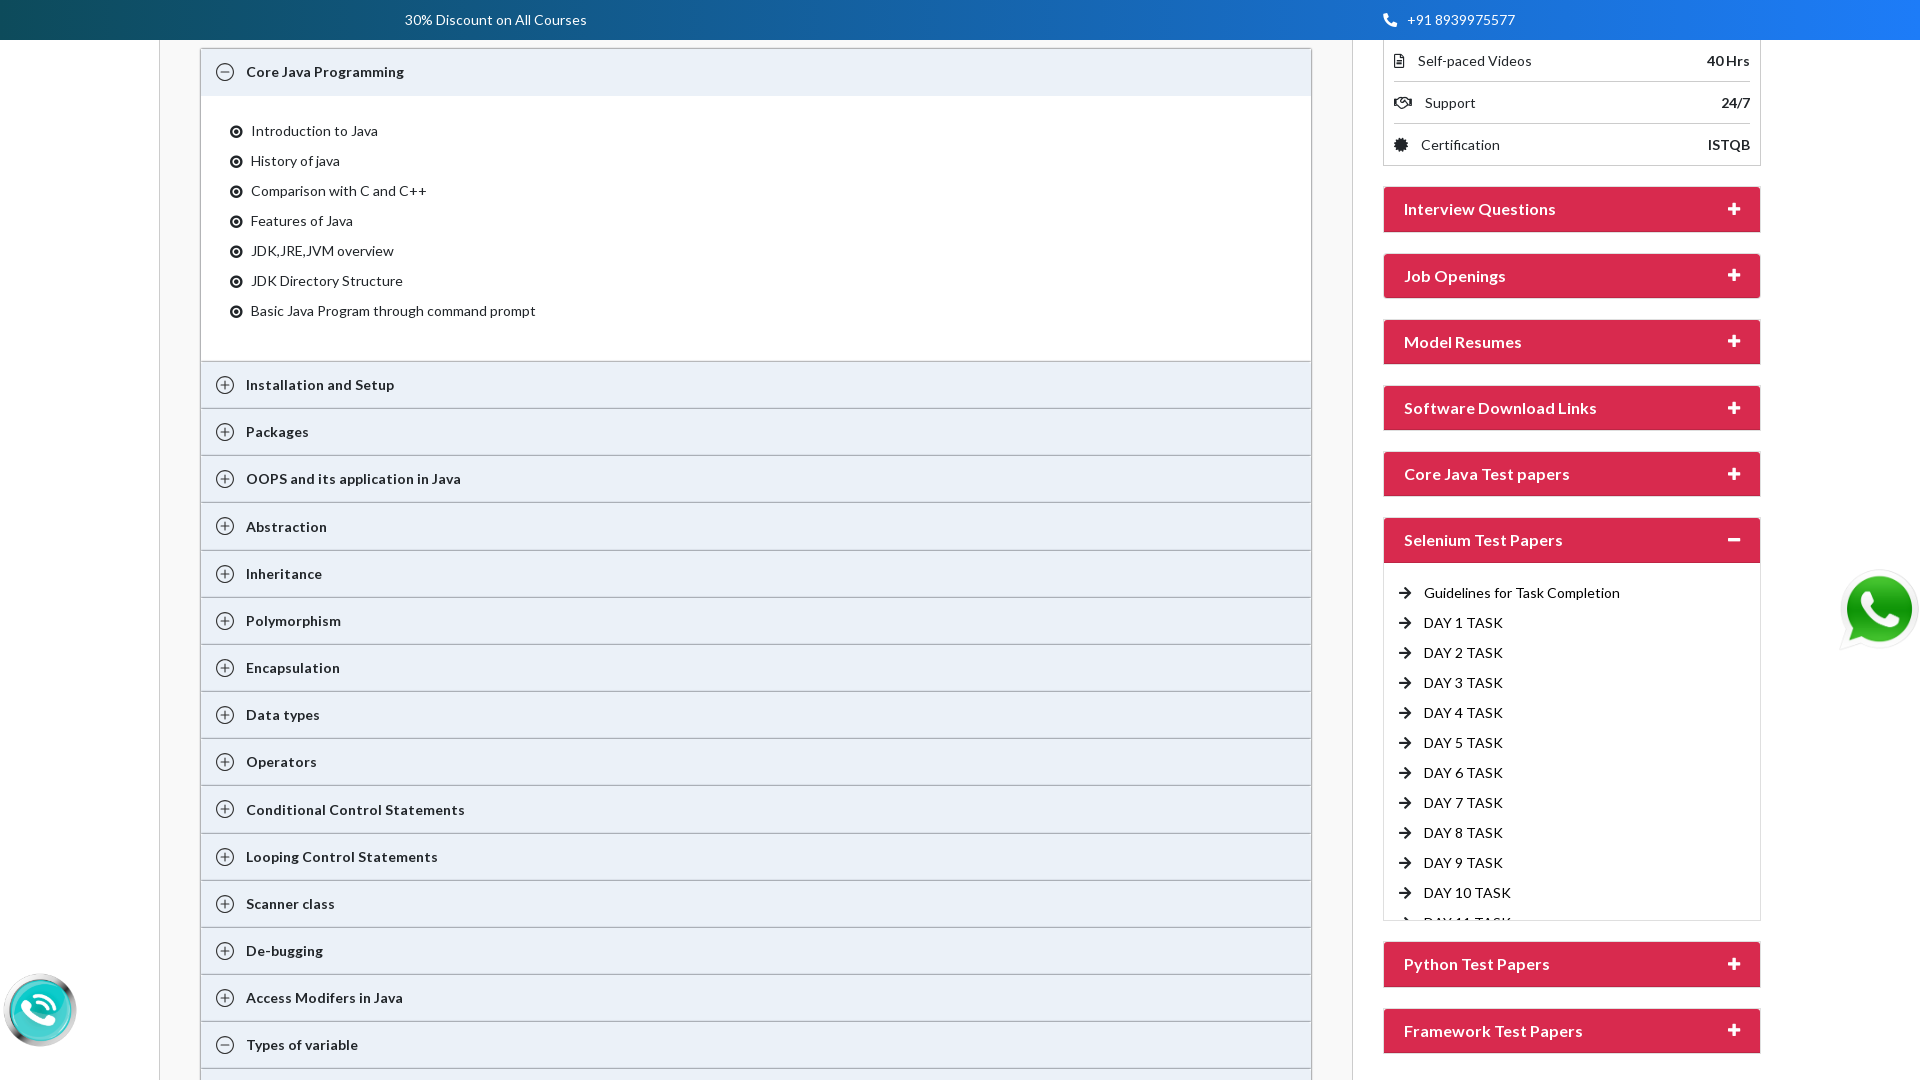

Waited for DAY 6 TASK link to become visible
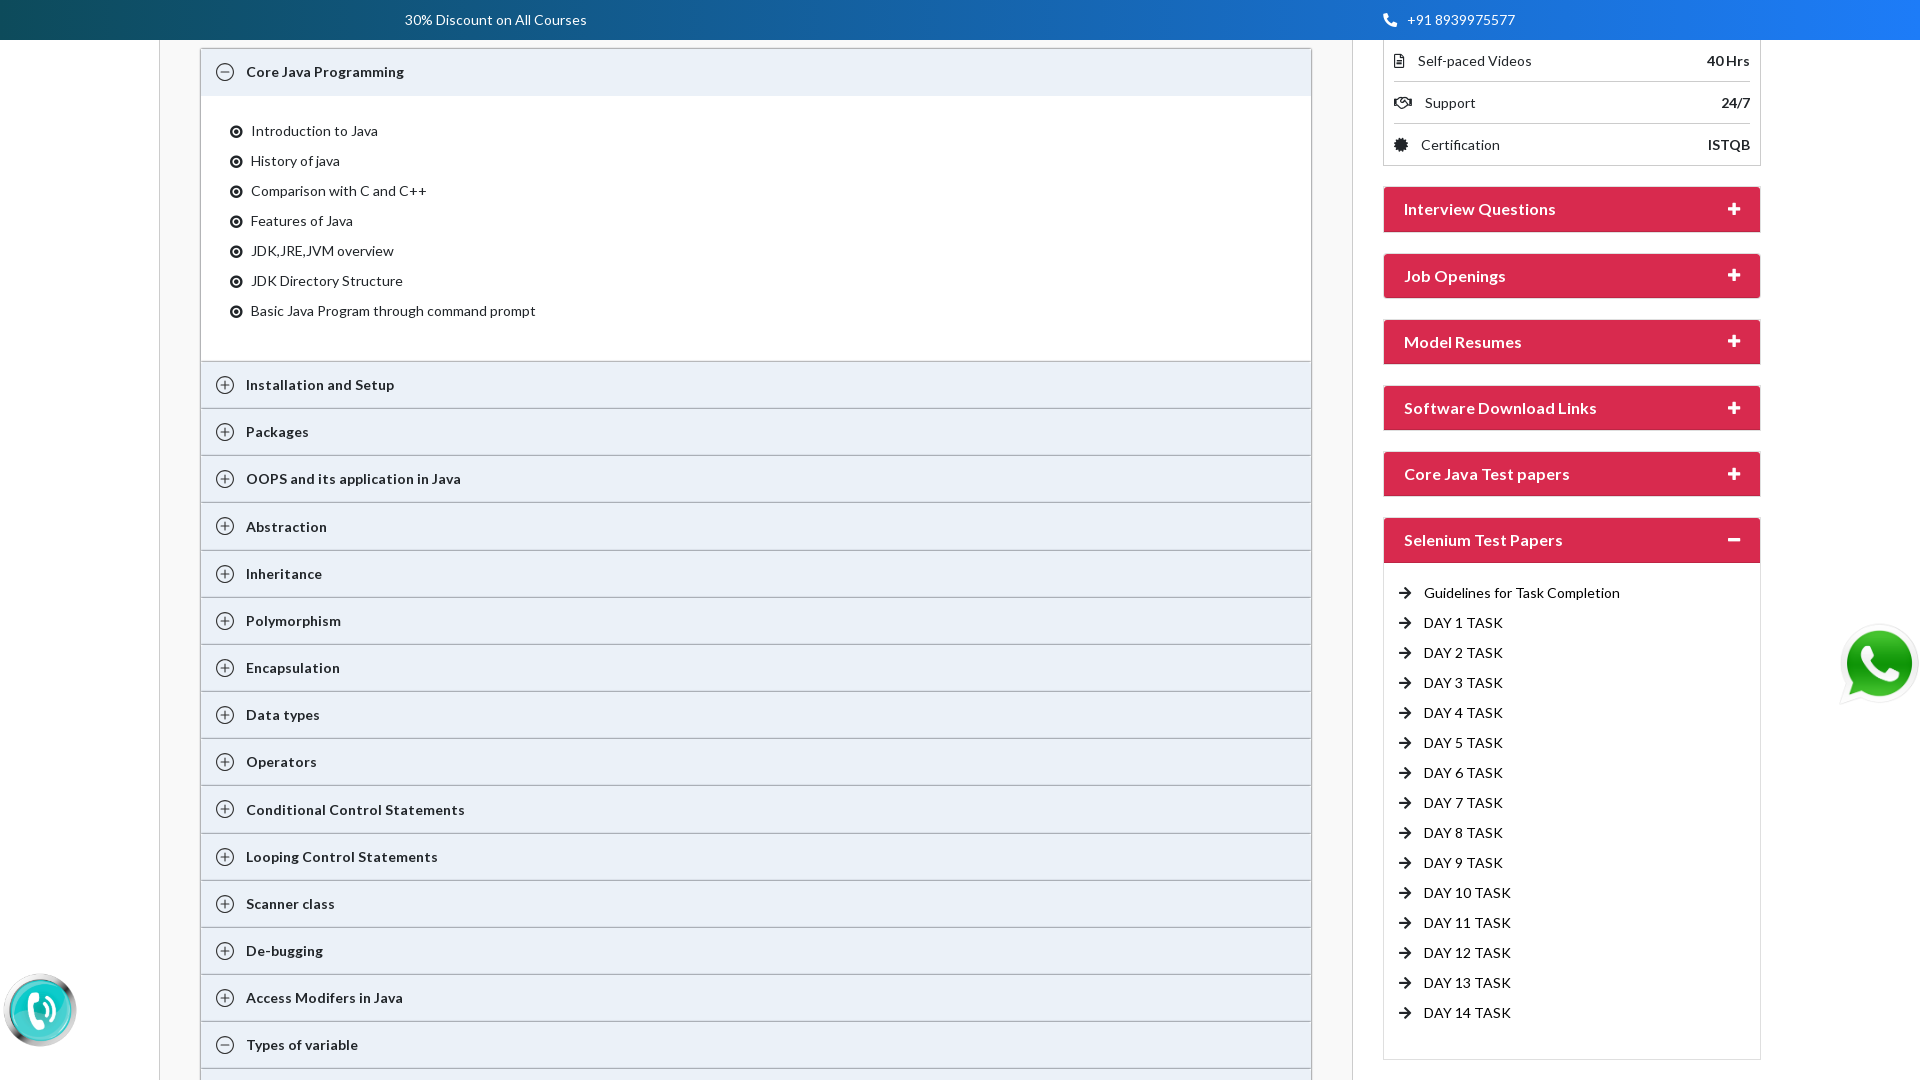

Right-clicked on DAY 6 TASK link to open context menu at (1464, 772) on (//a[text()=' DAY 6 TASK'])[1]
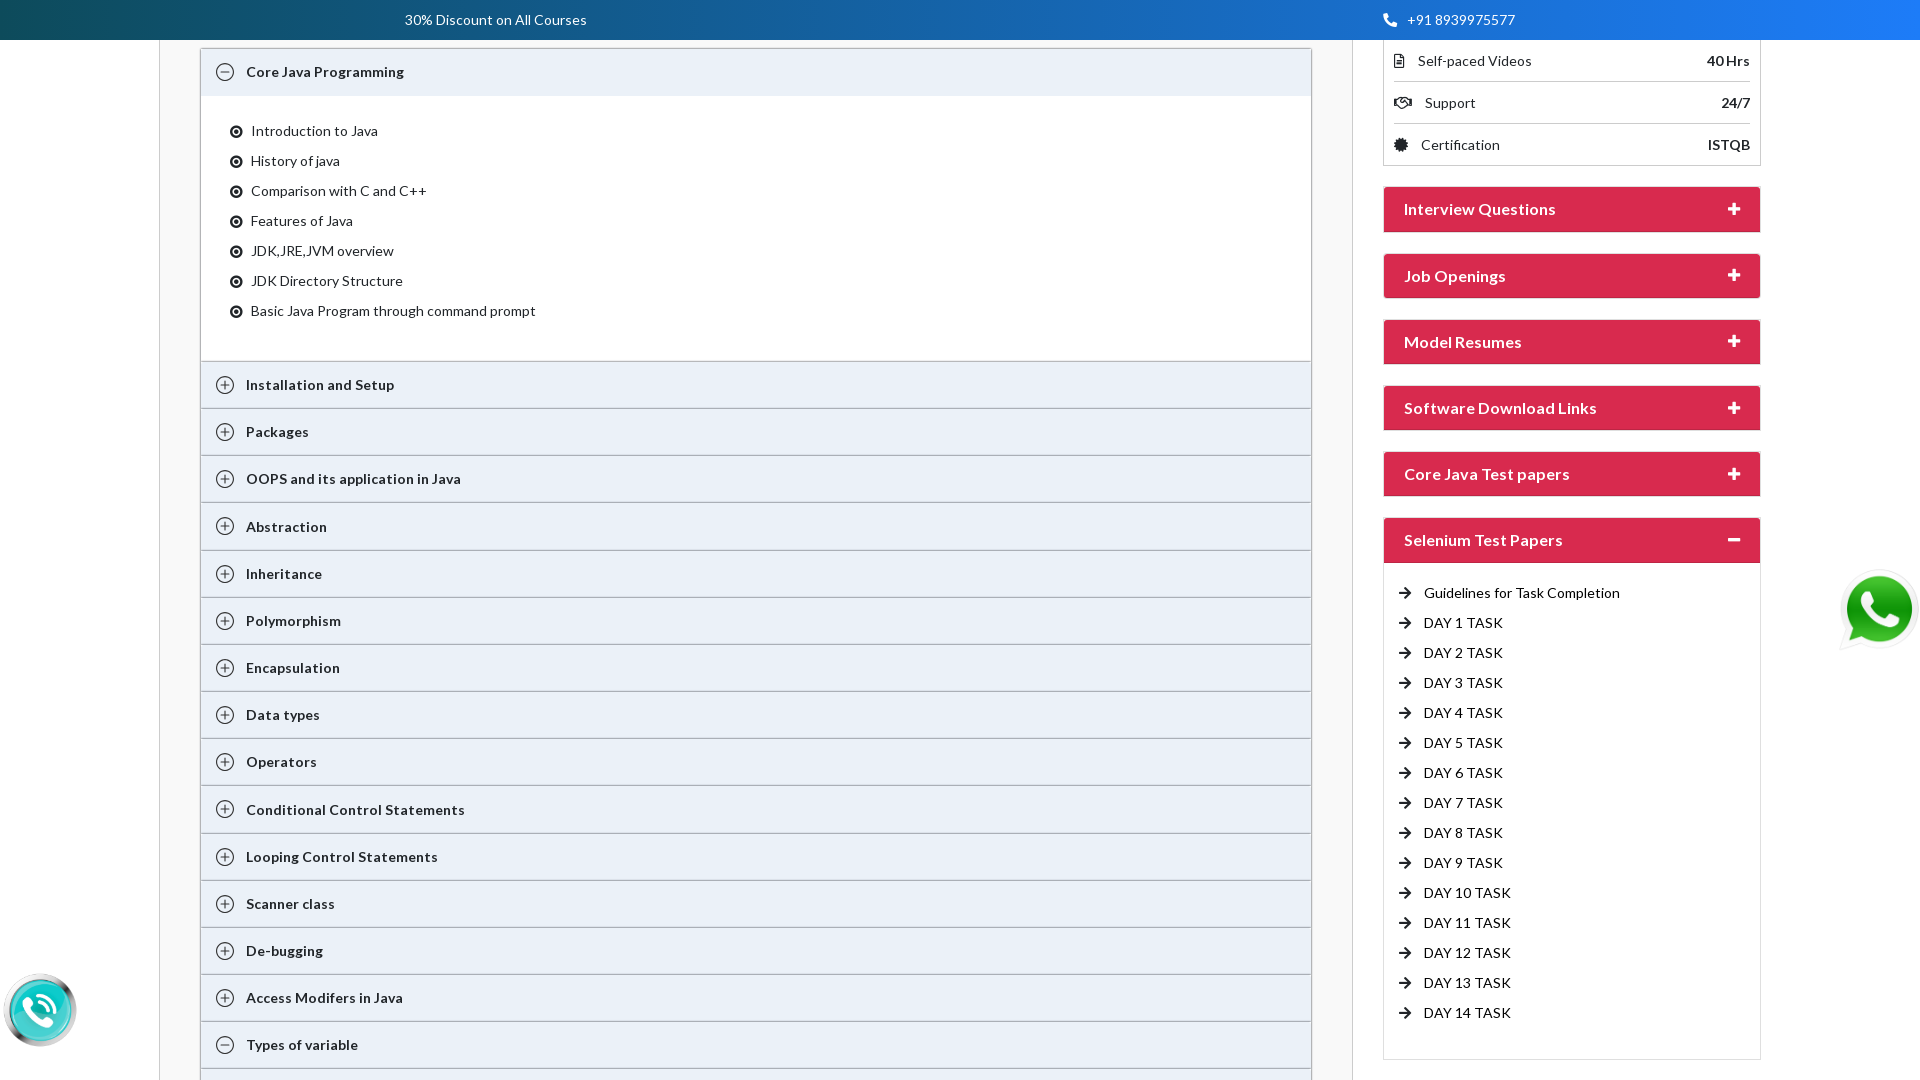

Pressed ArrowDown key (1st time)
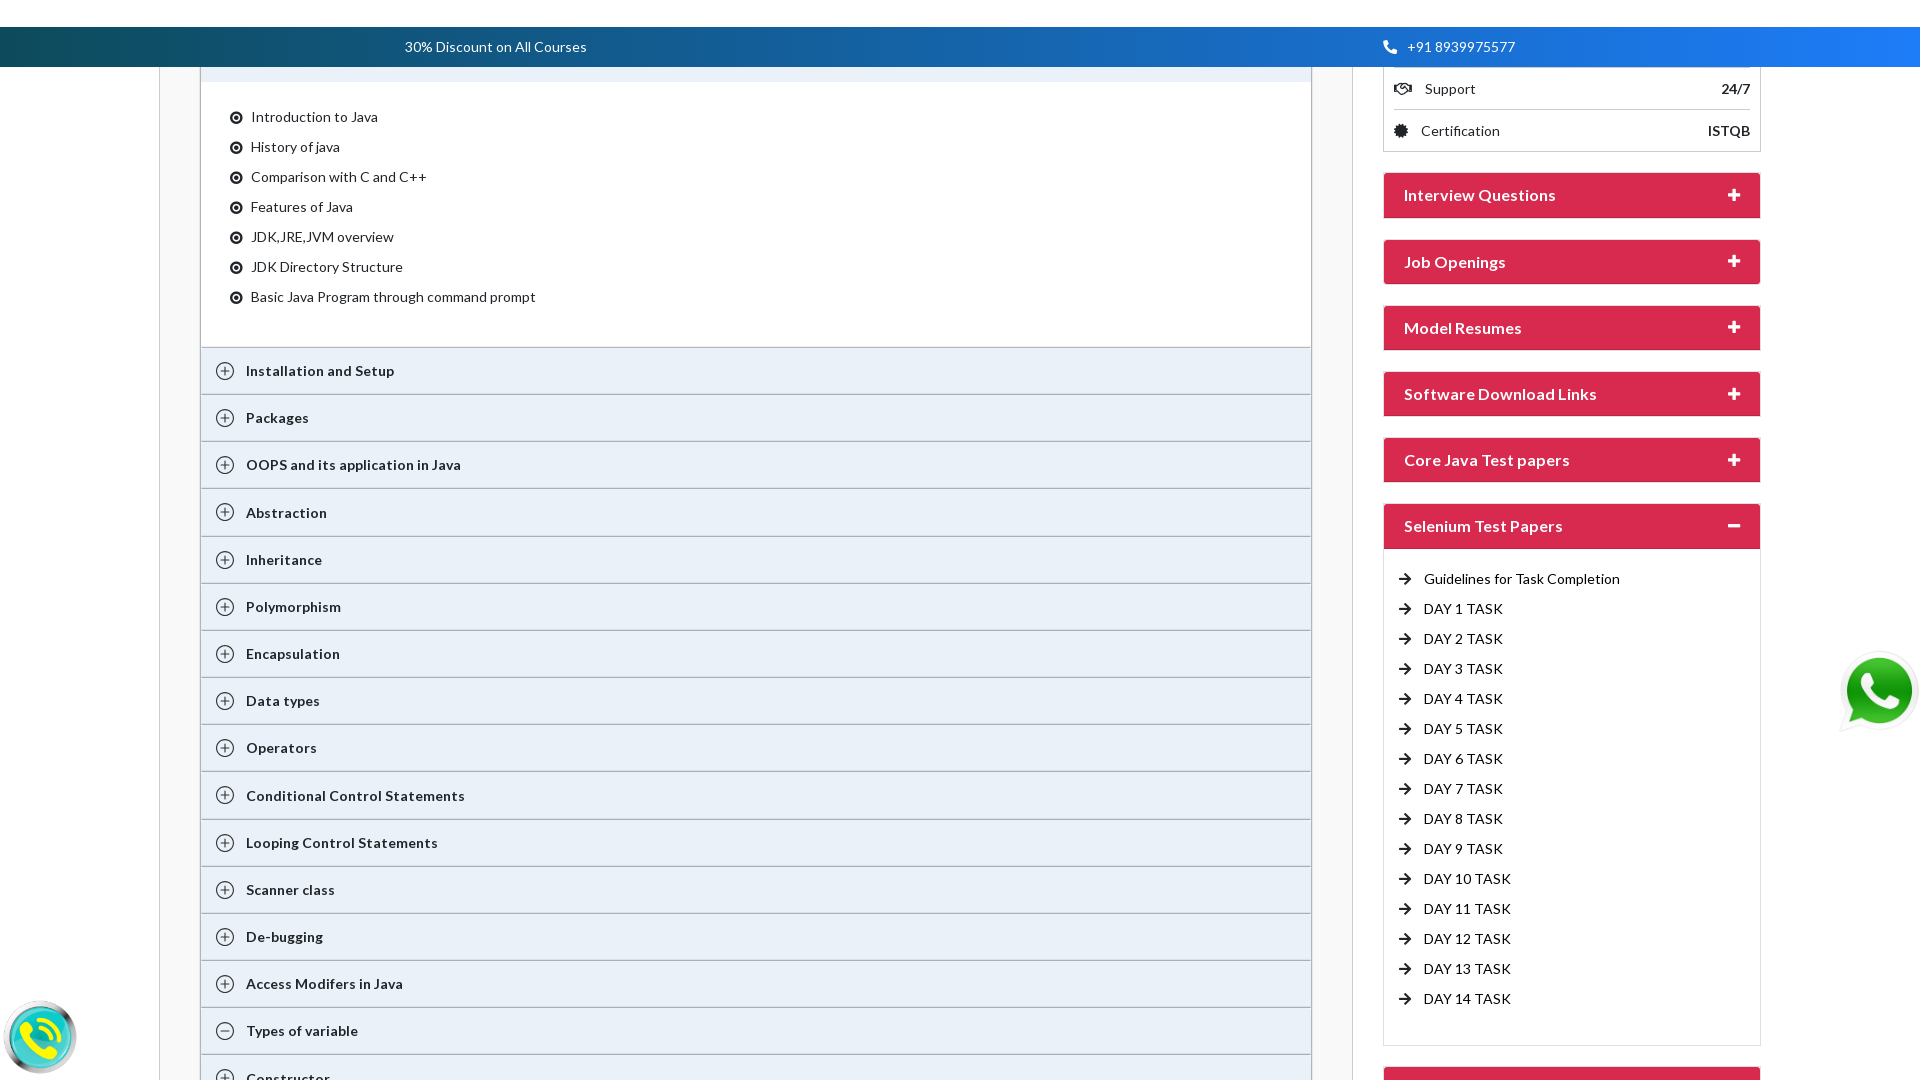

Pressed ArrowDown key (2nd time)
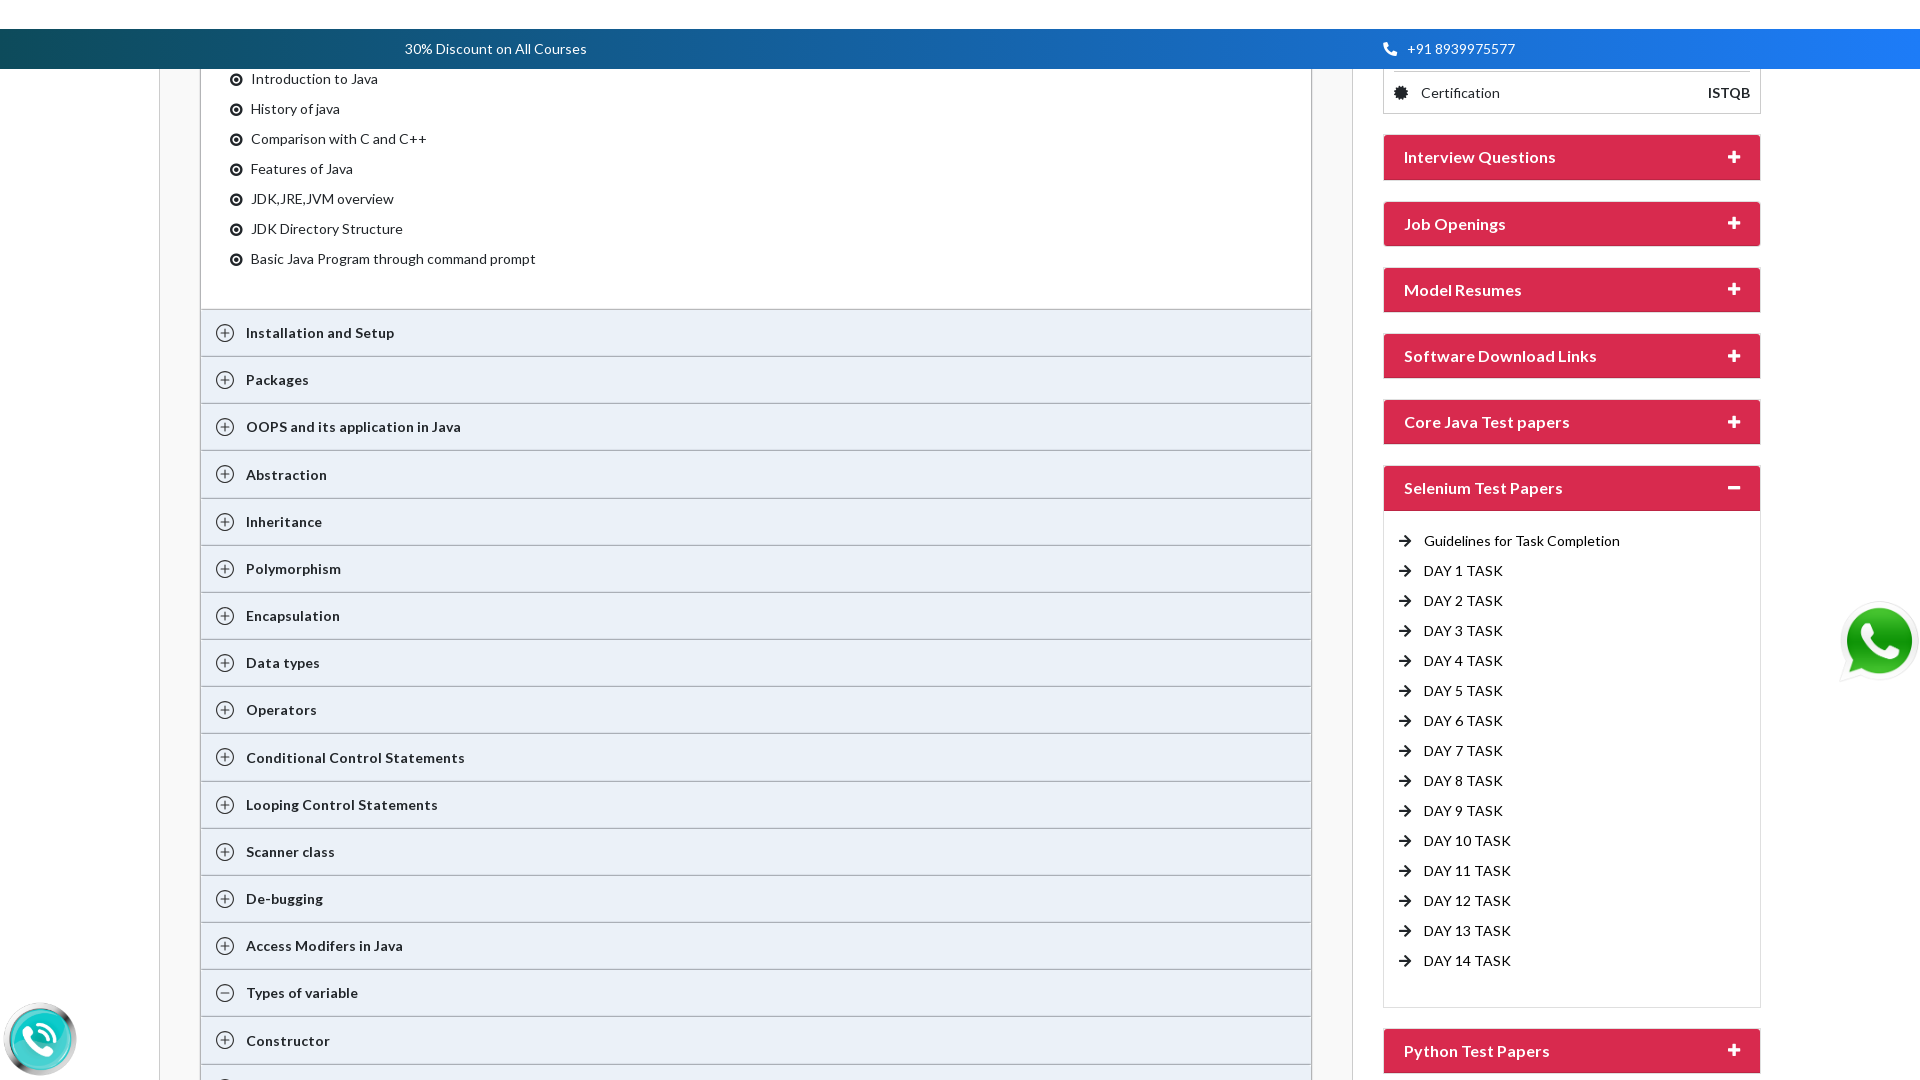

Pressed ArrowDown key (3rd time)
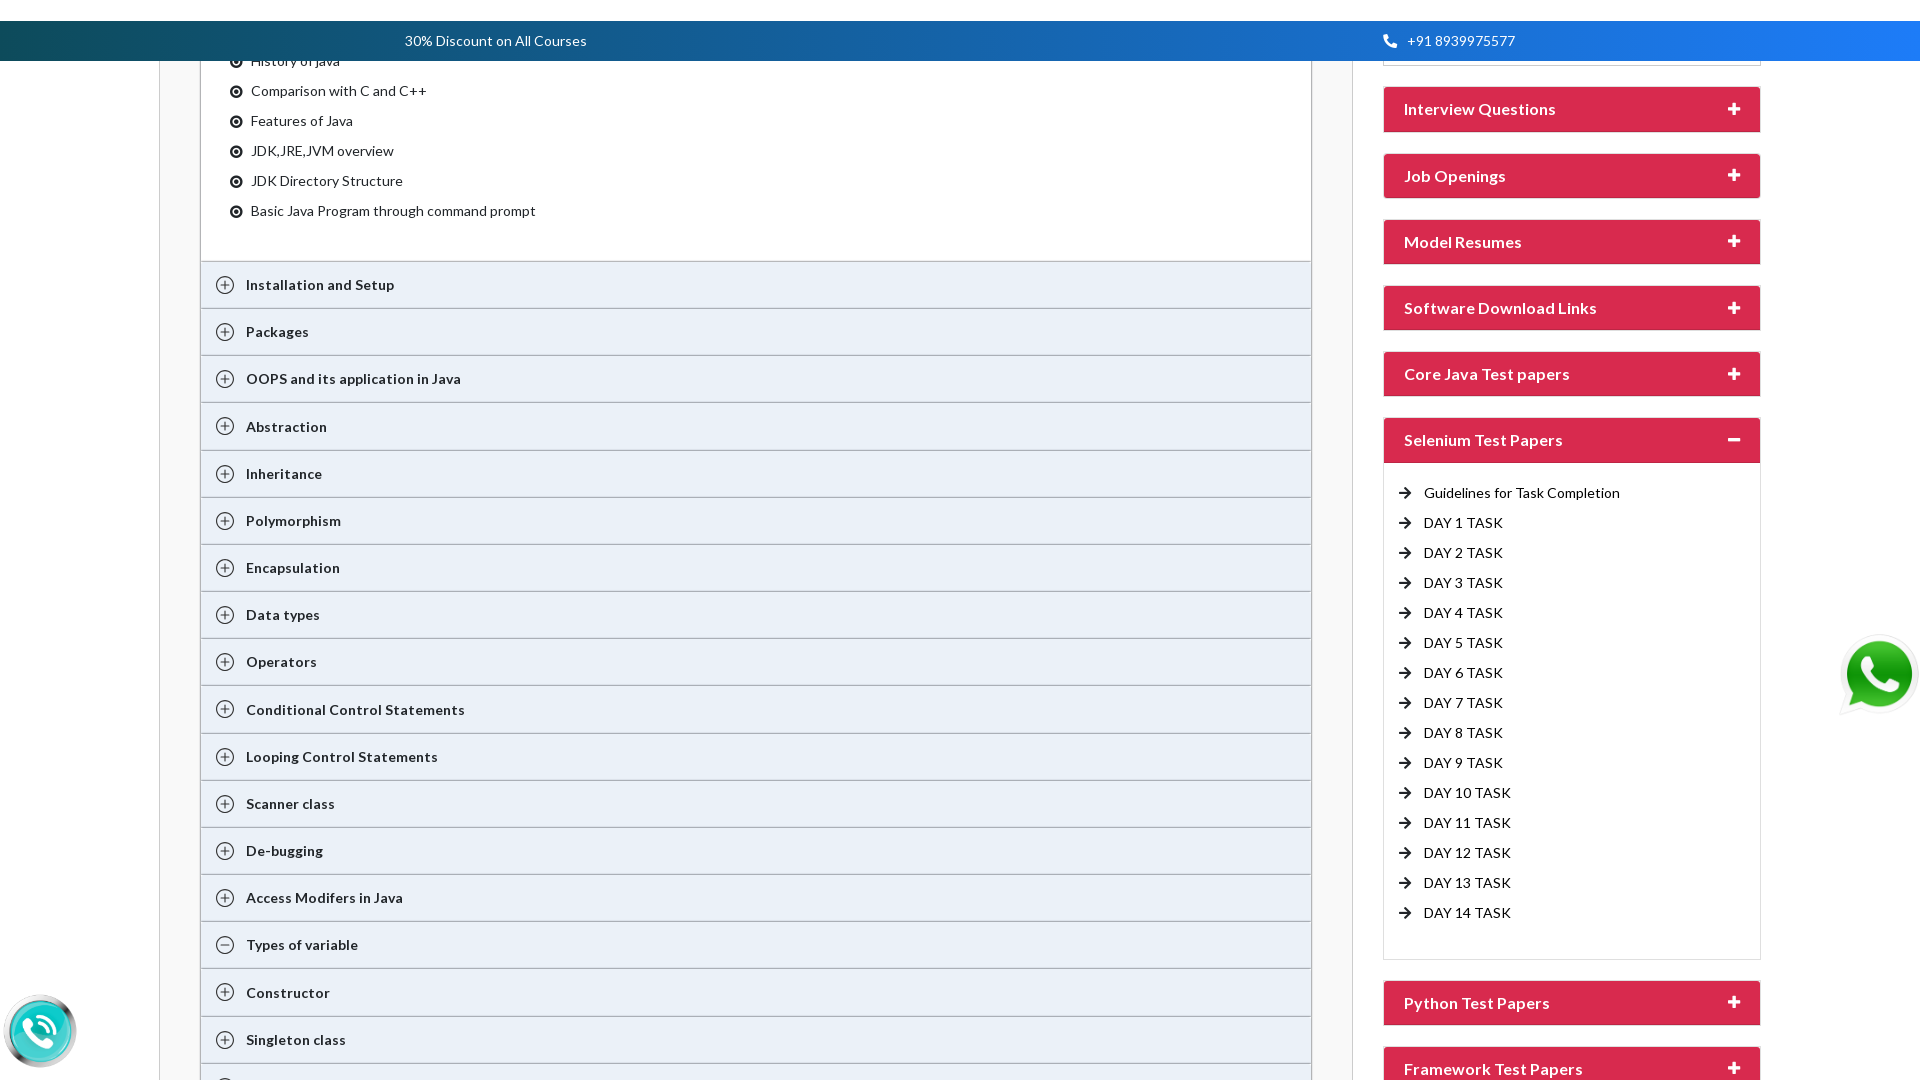

Pressed ArrowDown key (4th time)
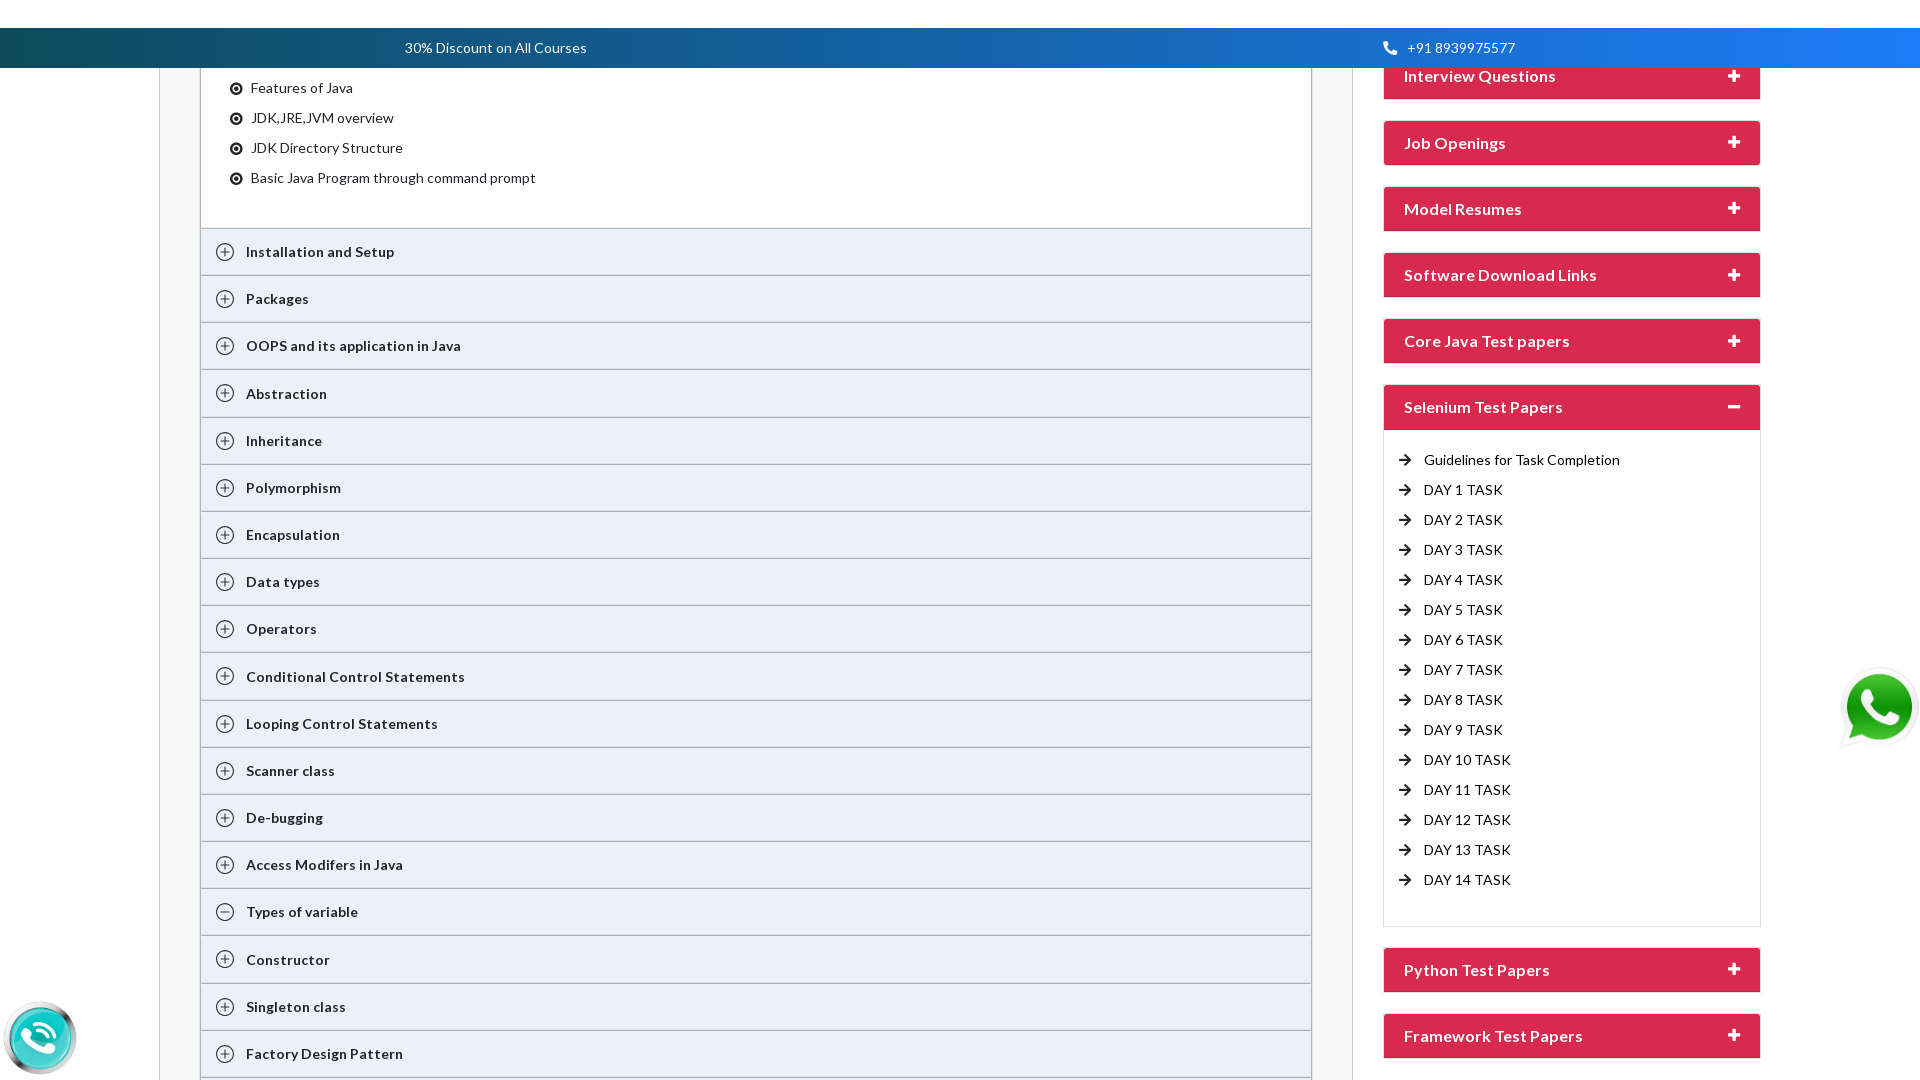

Pressed ArrowDown key (5th time)
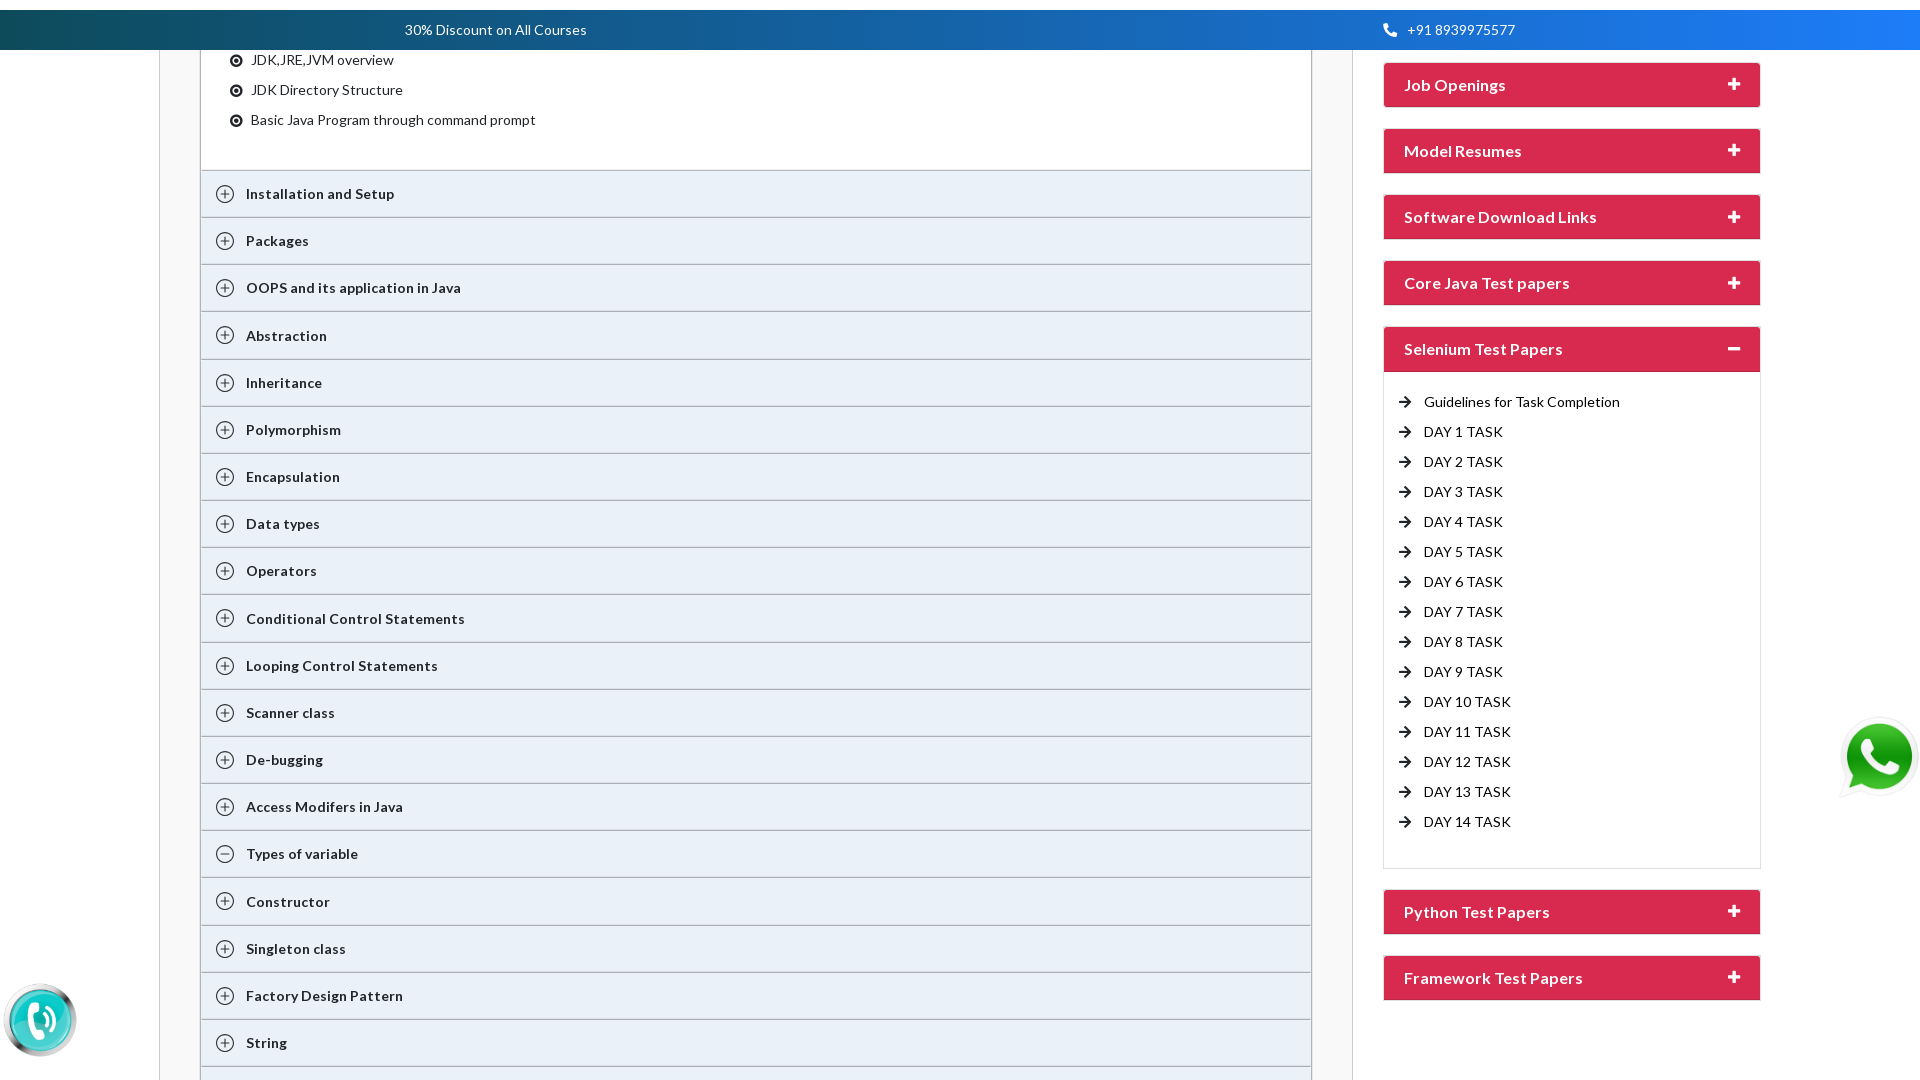

Pressed ArrowDown key (6th time)
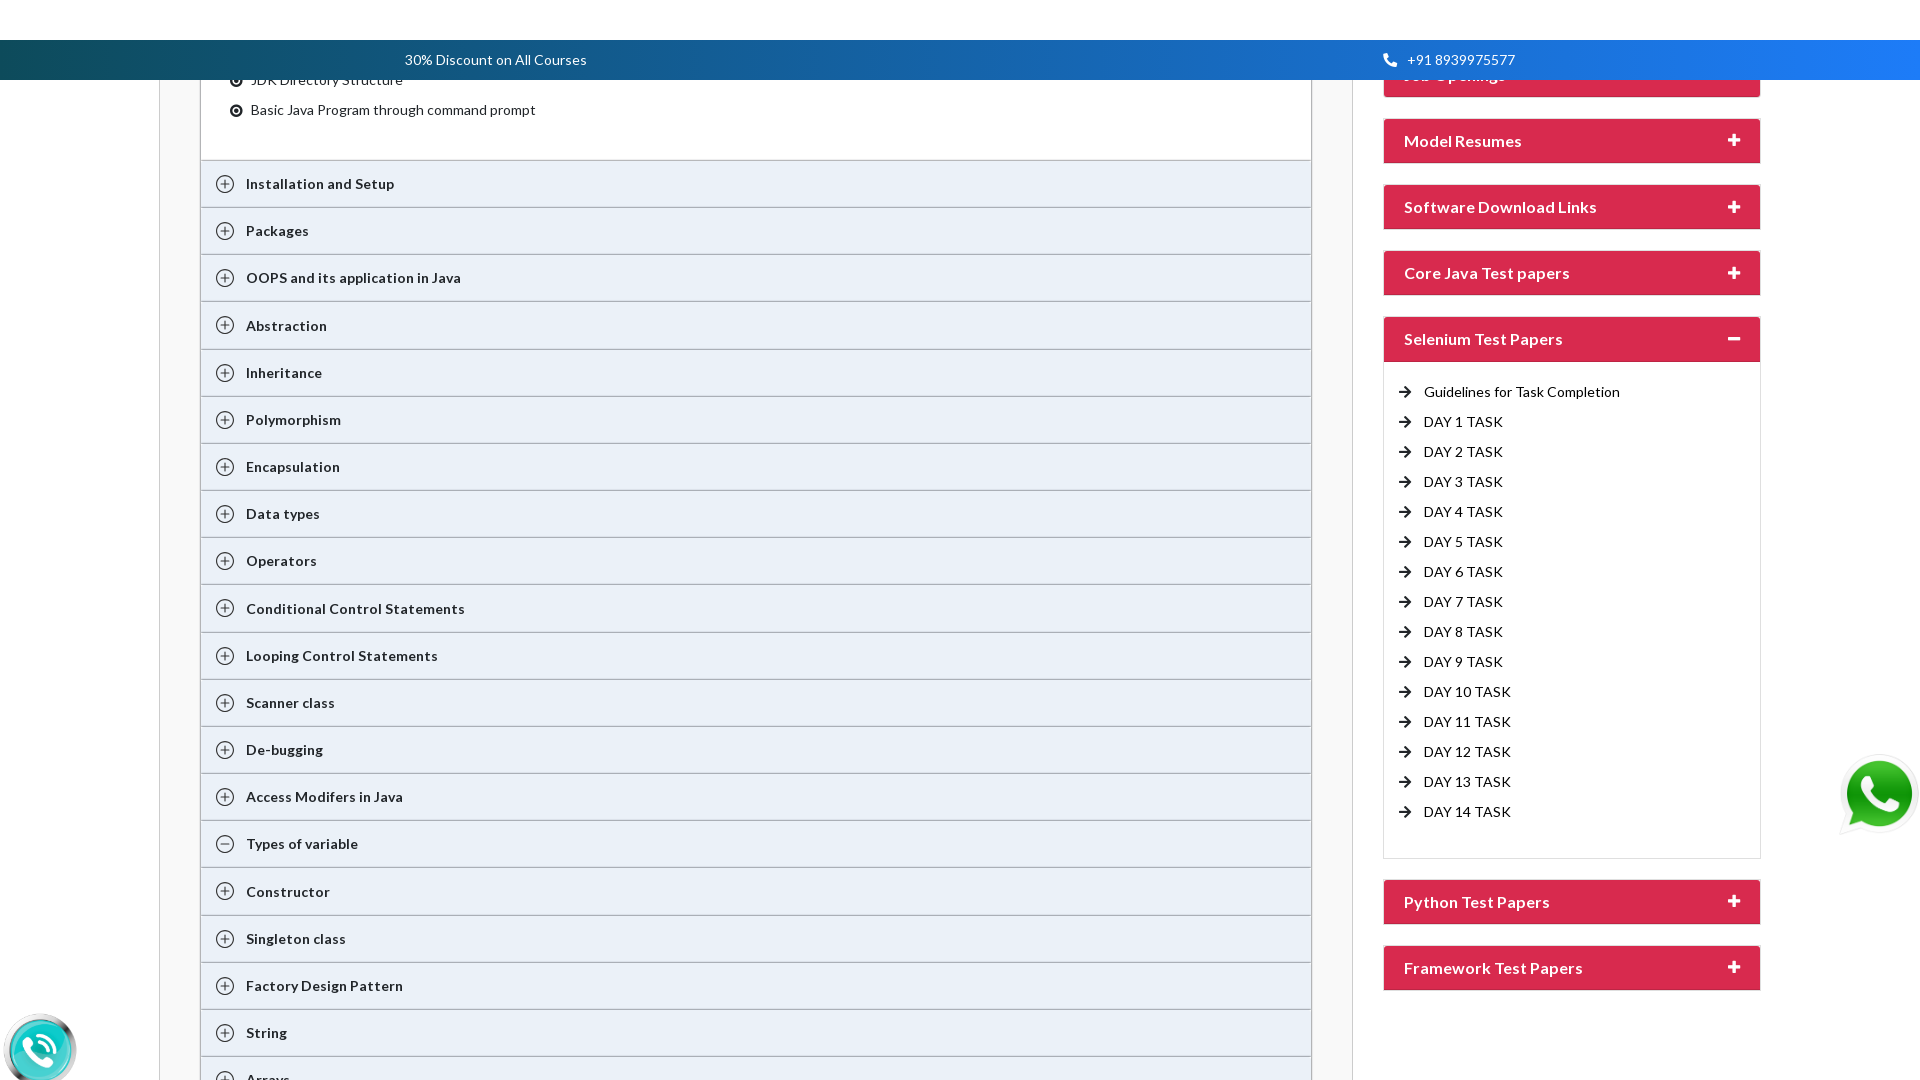

Pressed Enter key to select context menu option
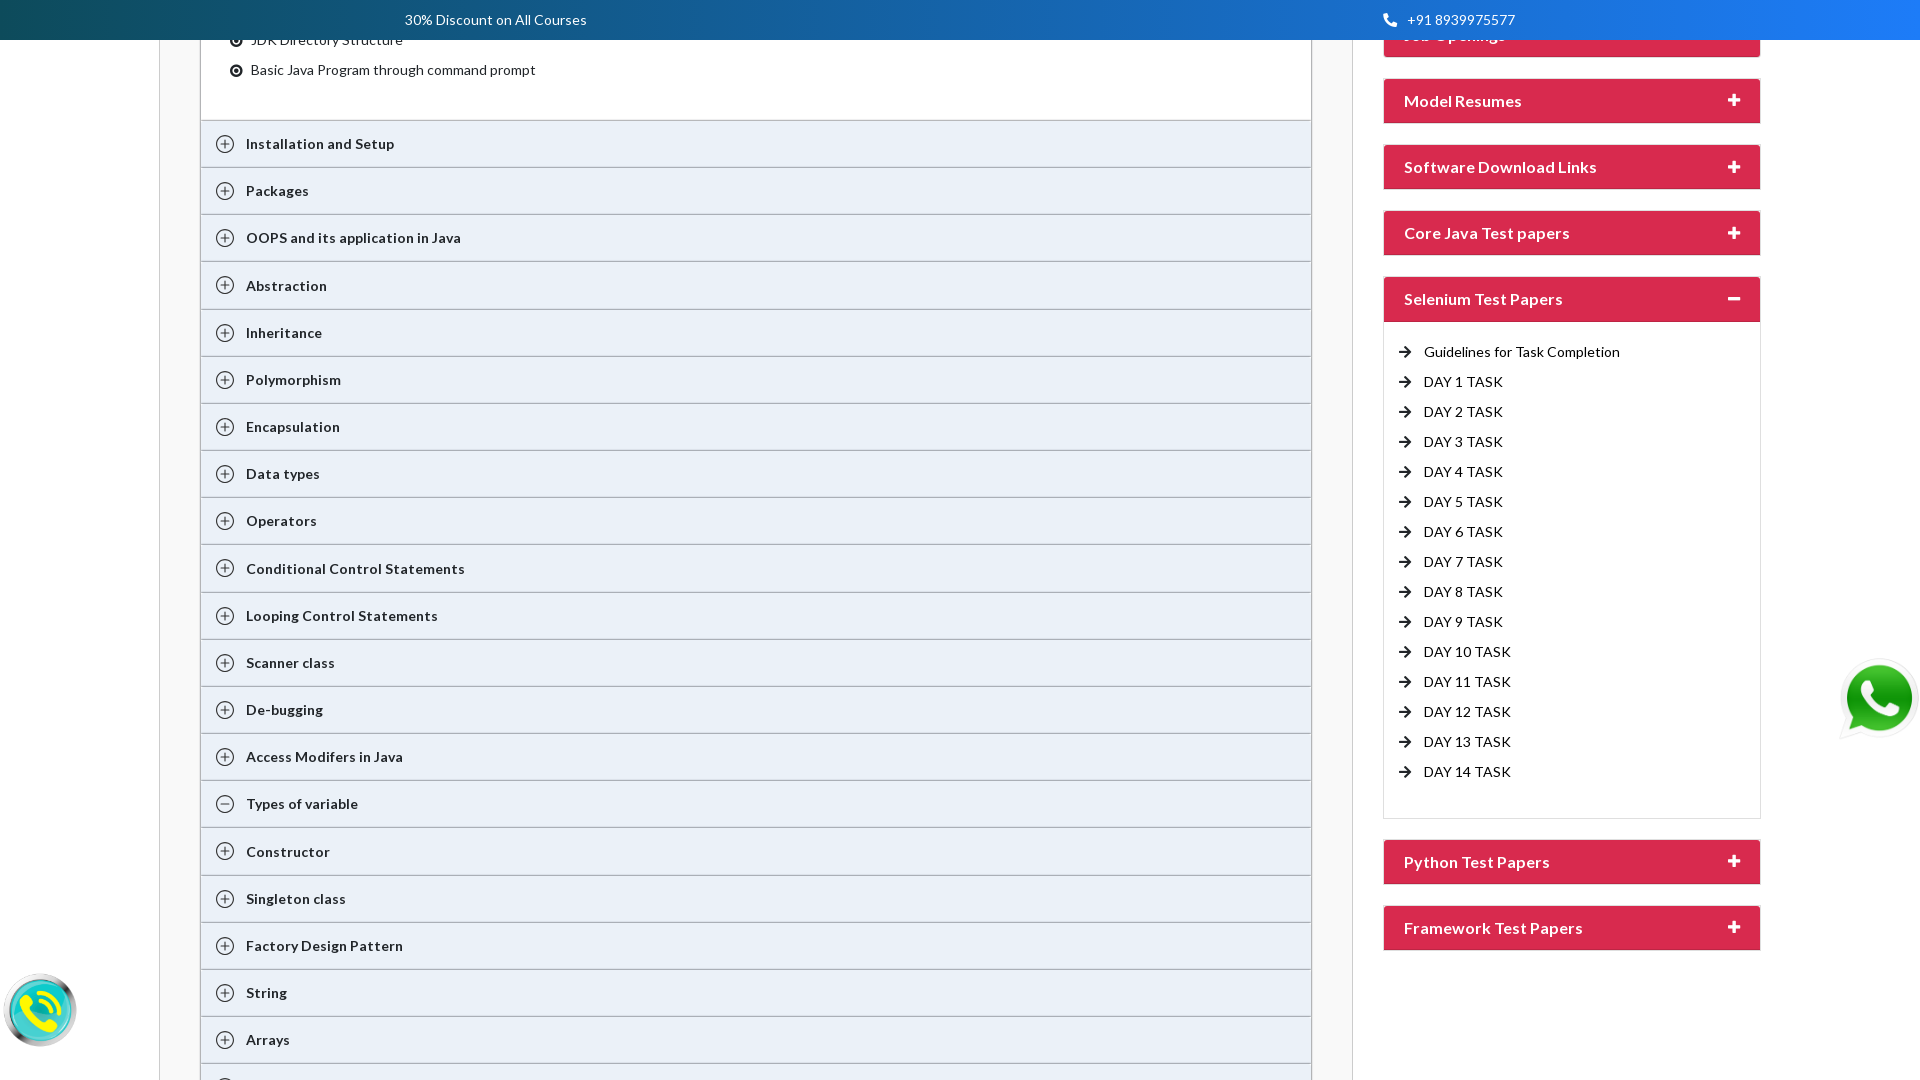

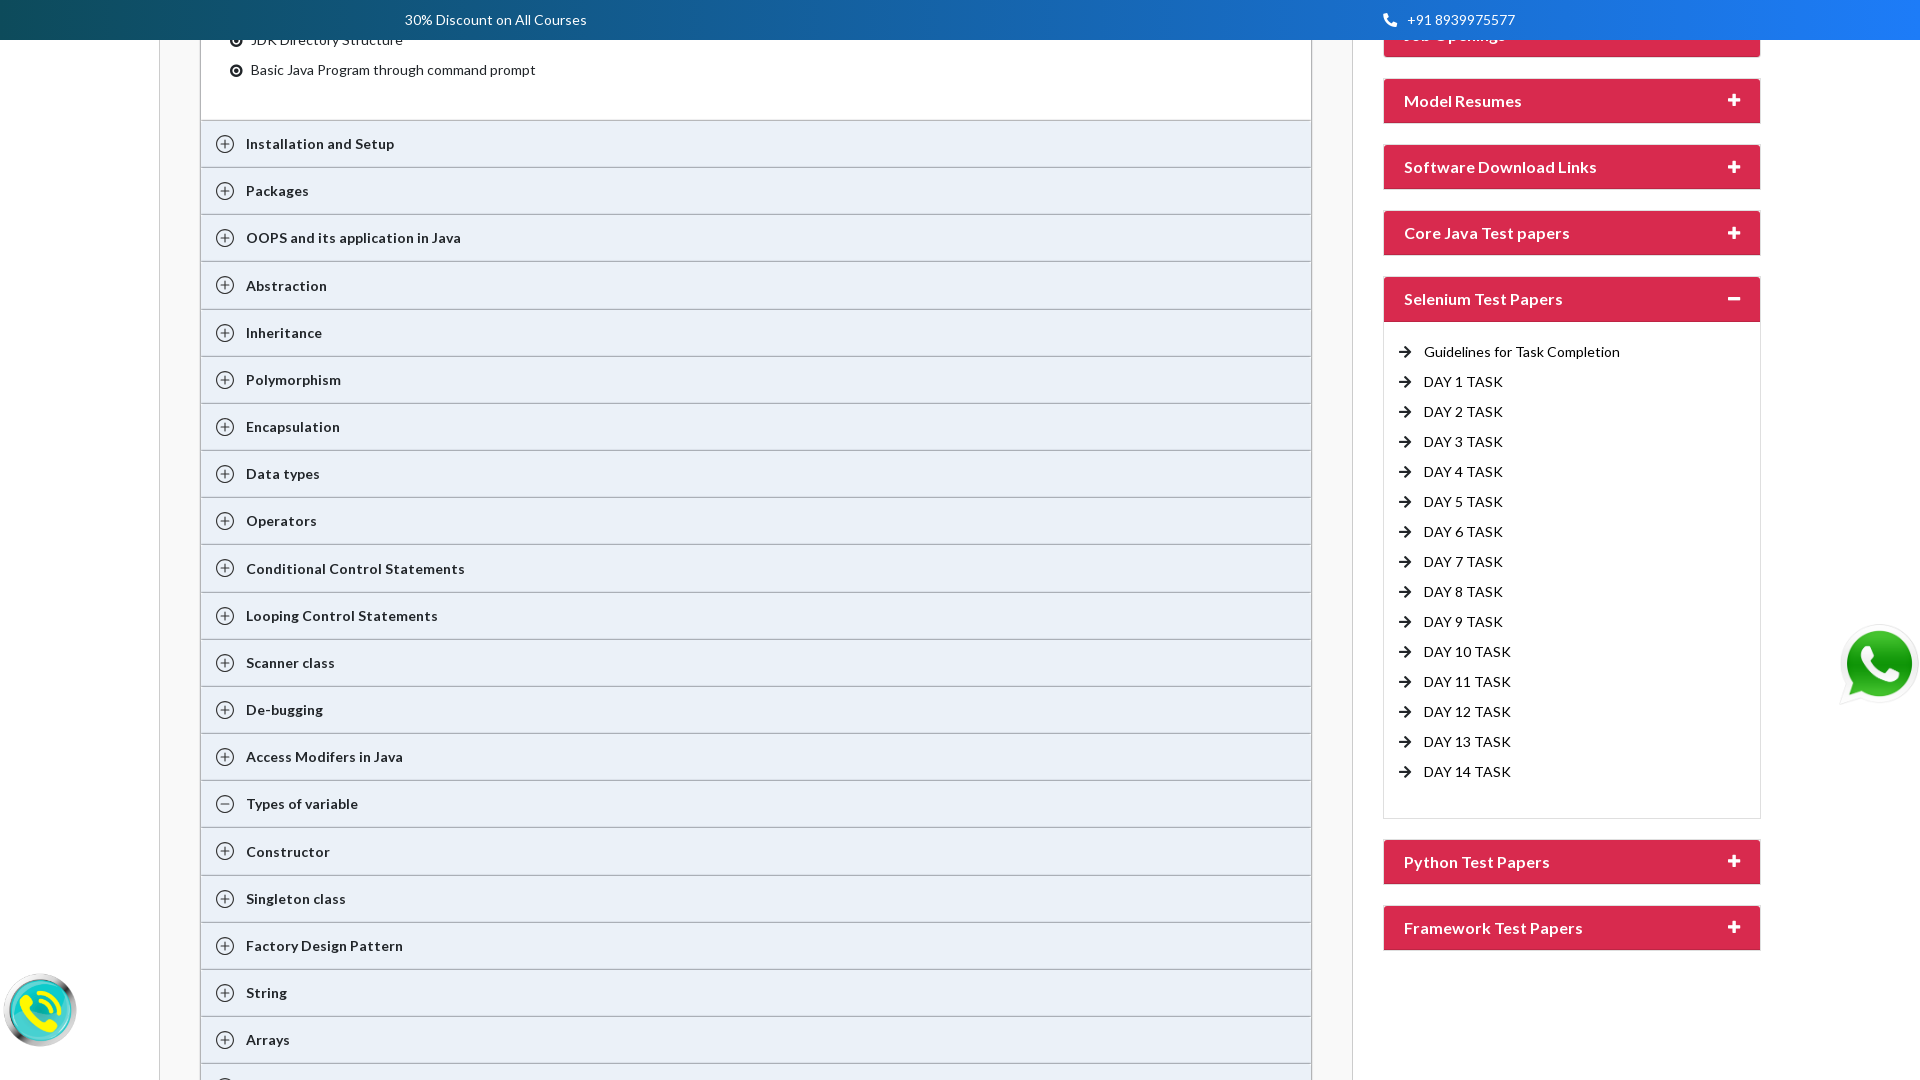